Tests an e-commerce grocery shopping flow by searching for products containing "ber", adding all matching products to cart, proceeding to checkout, and applying a promo code.

Starting URL: https://rahulshettyacademy.com/seleniumPractise/

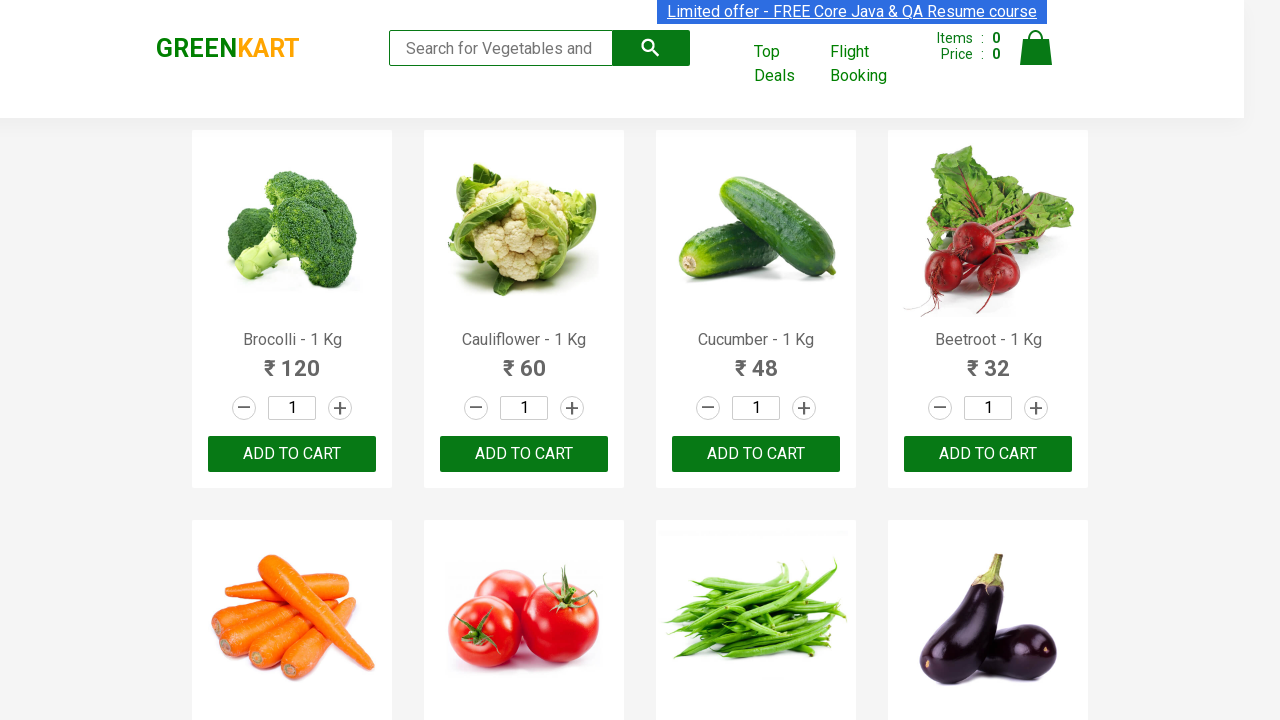

Filled search field with 'ber' to find products on input.search-keyword
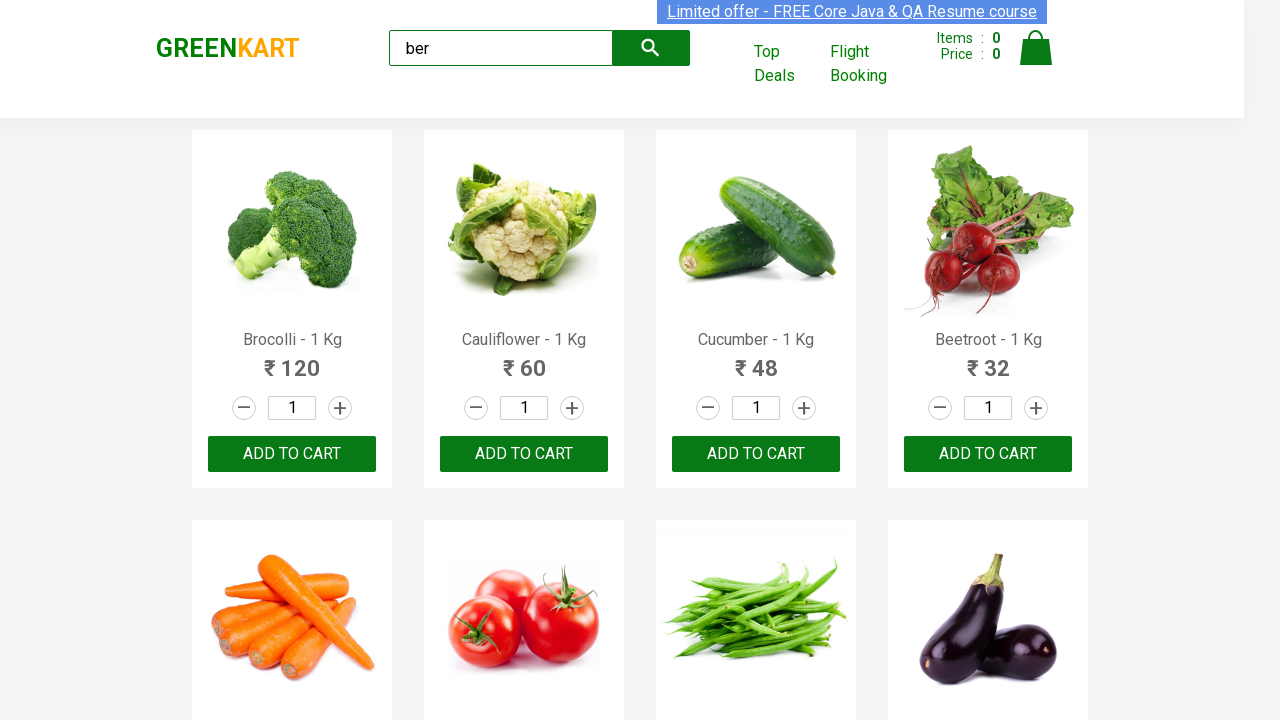

Waited for search results to load
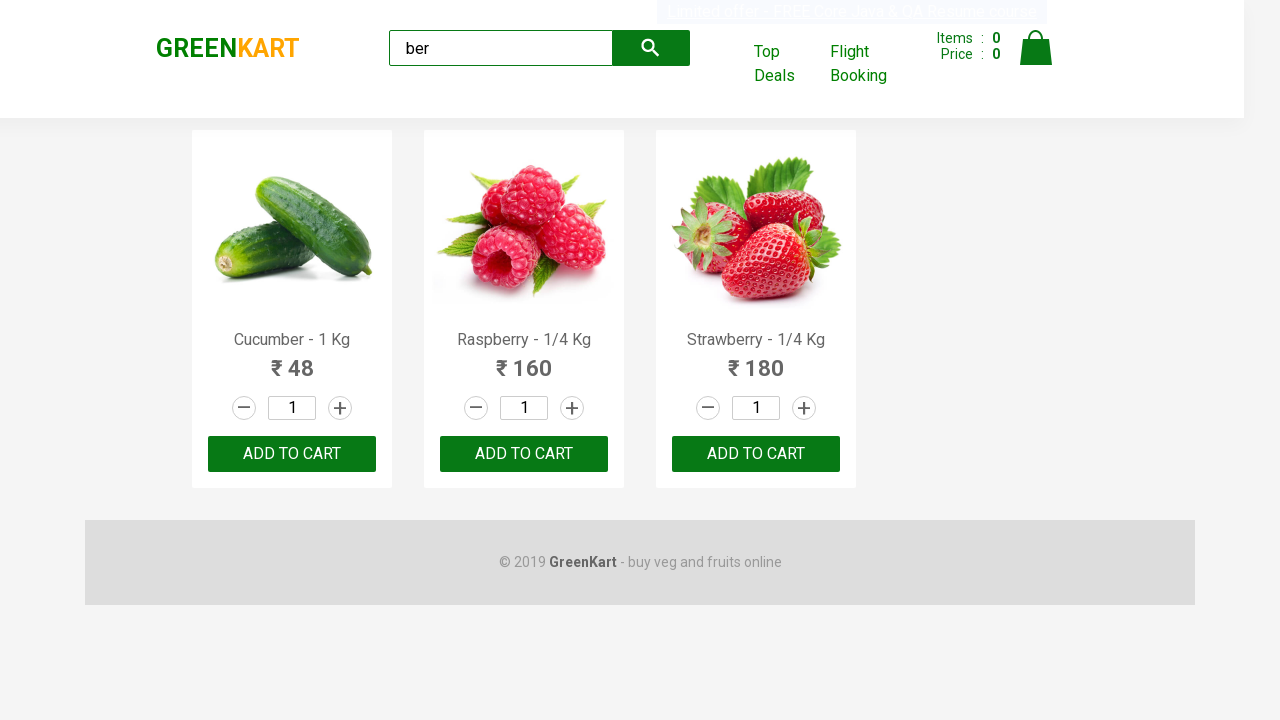

Located all 'Add to Cart' buttons for matching products
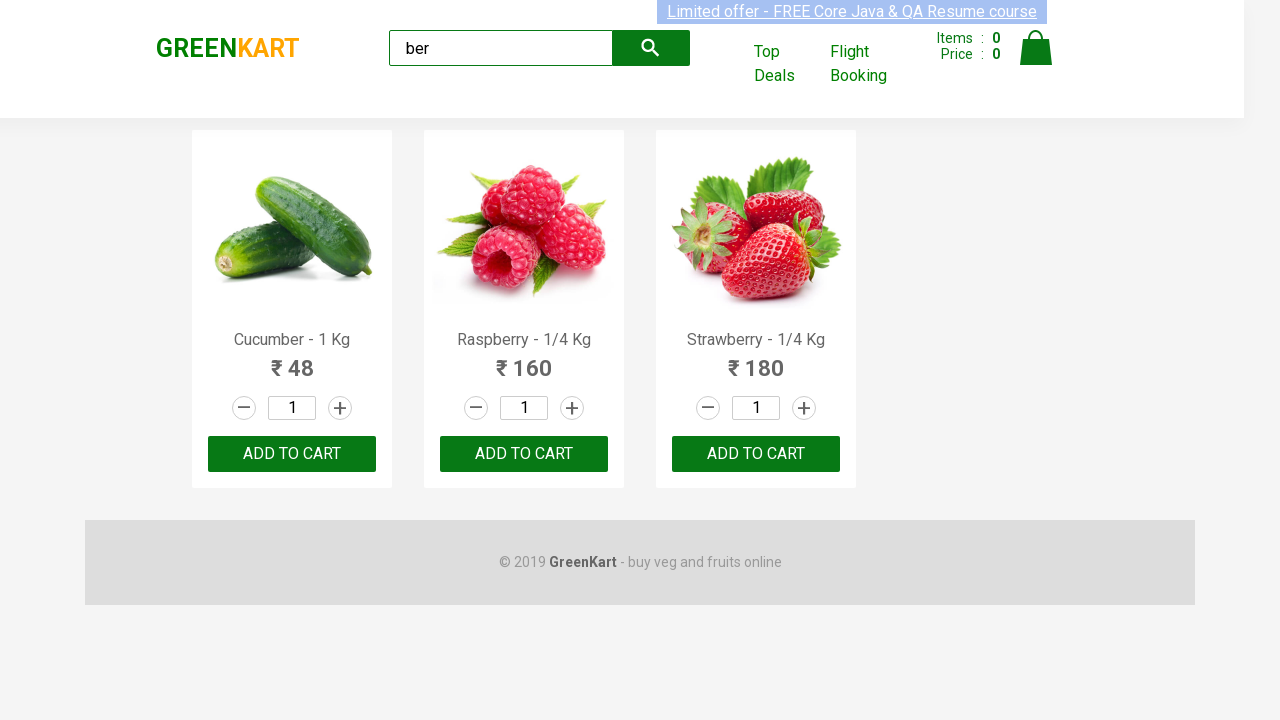

Clicked 'Add to Cart' button for a product at (292, 454) on xpath=//div[@class='product-action']/button >> nth=0
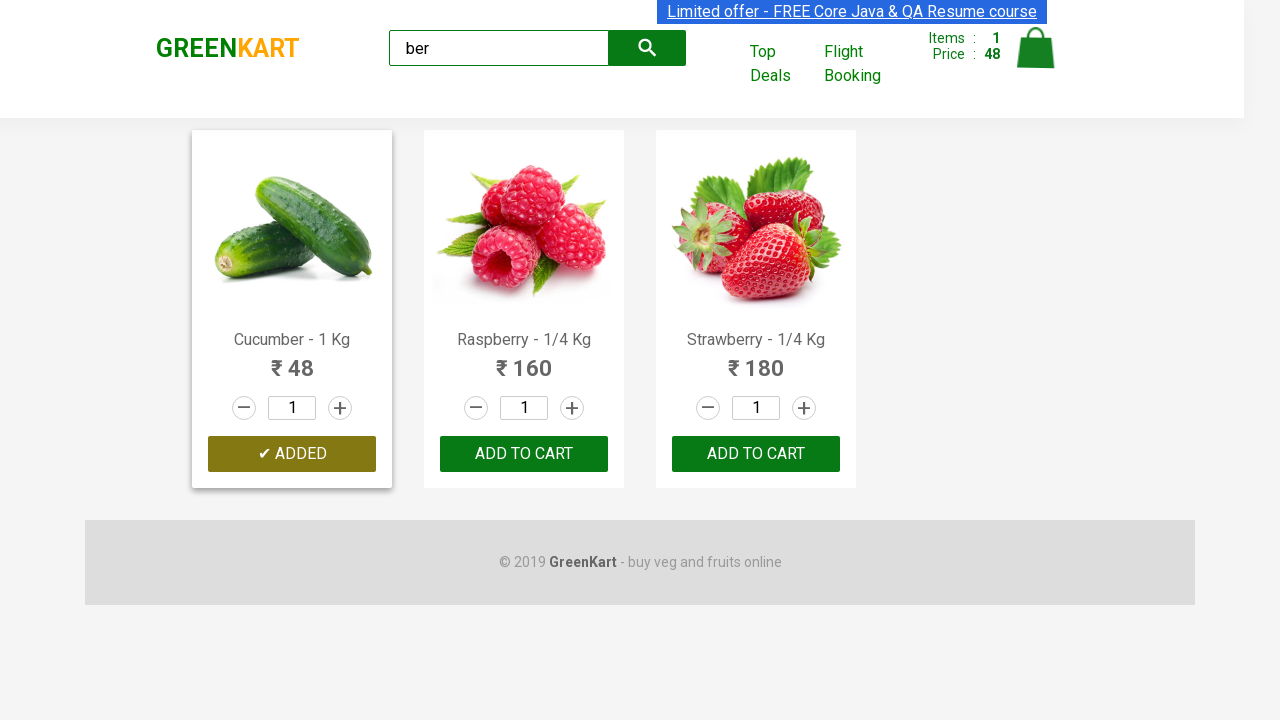

Clicked 'Add to Cart' button for a product at (524, 454) on xpath=//div[@class='product-action']/button >> nth=1
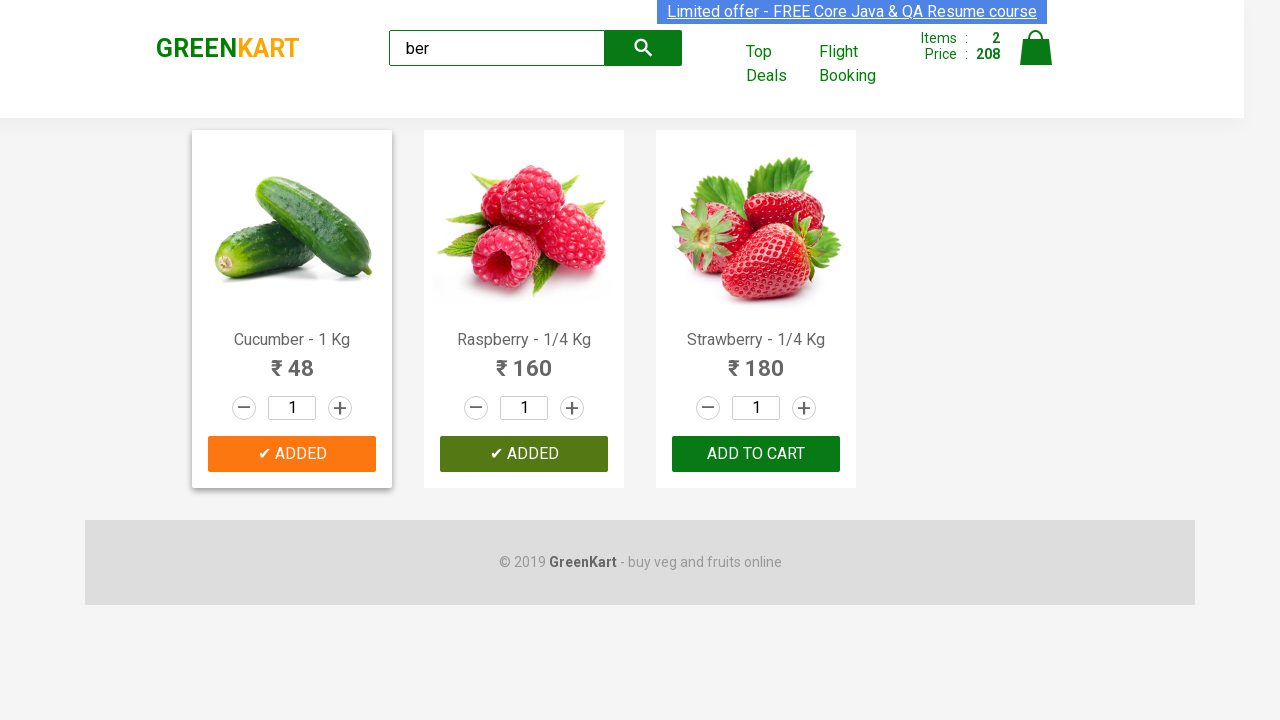

Clicked 'Add to Cart' button for a product at (756, 454) on xpath=//div[@class='product-action']/button >> nth=2
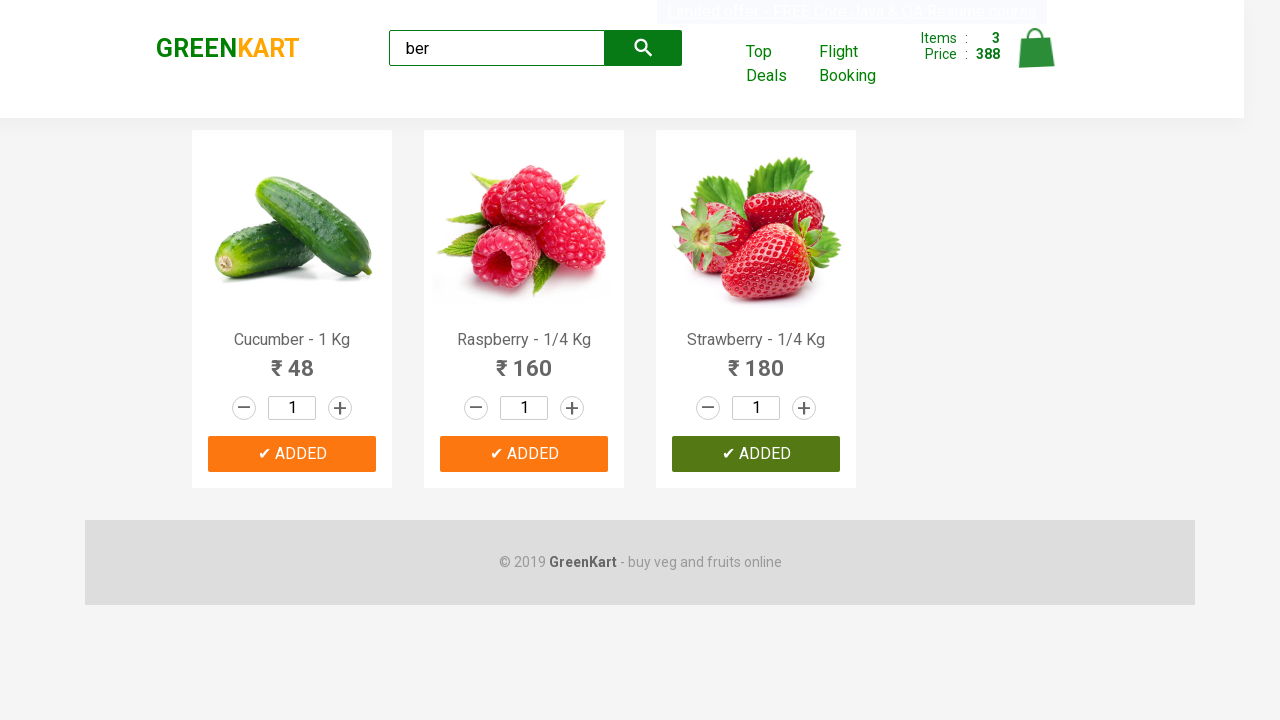

Clicked on cart icon to view cart at (1036, 48) on img[alt='Cart']
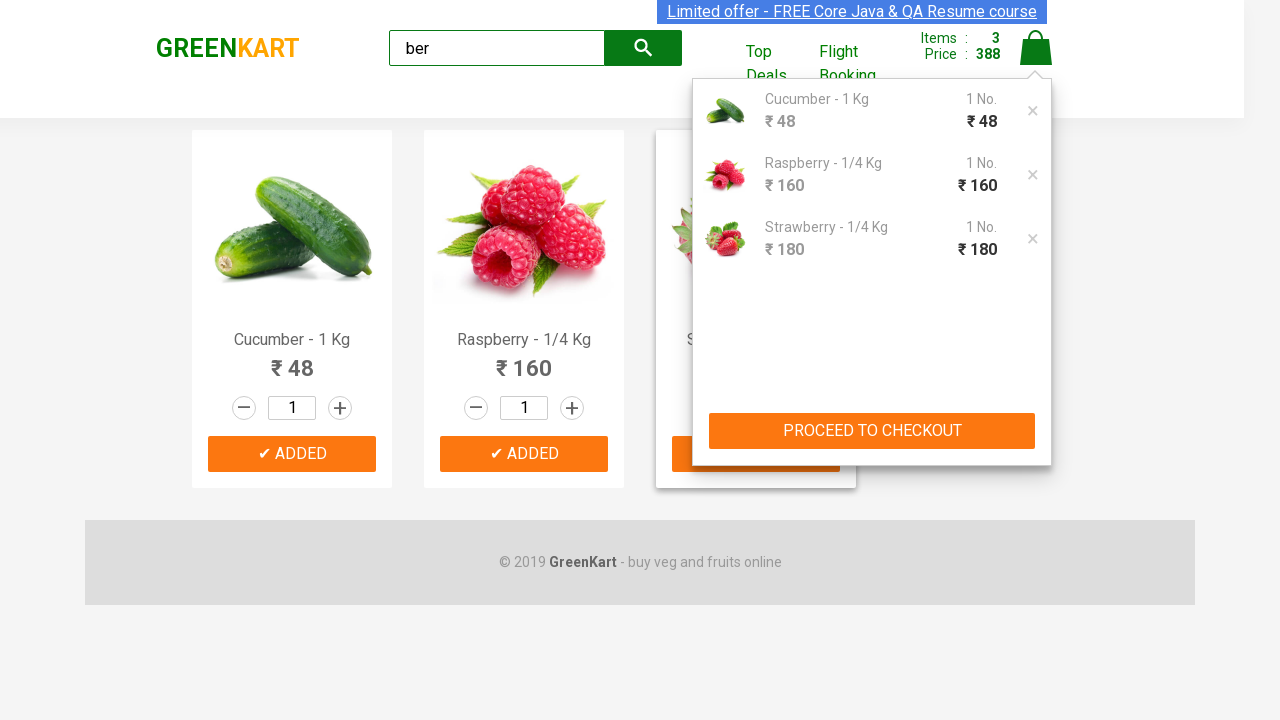

Clicked 'PROCEED TO CHECKOUT' button at (872, 431) on xpath=//button[text()='PROCEED TO CHECKOUT']
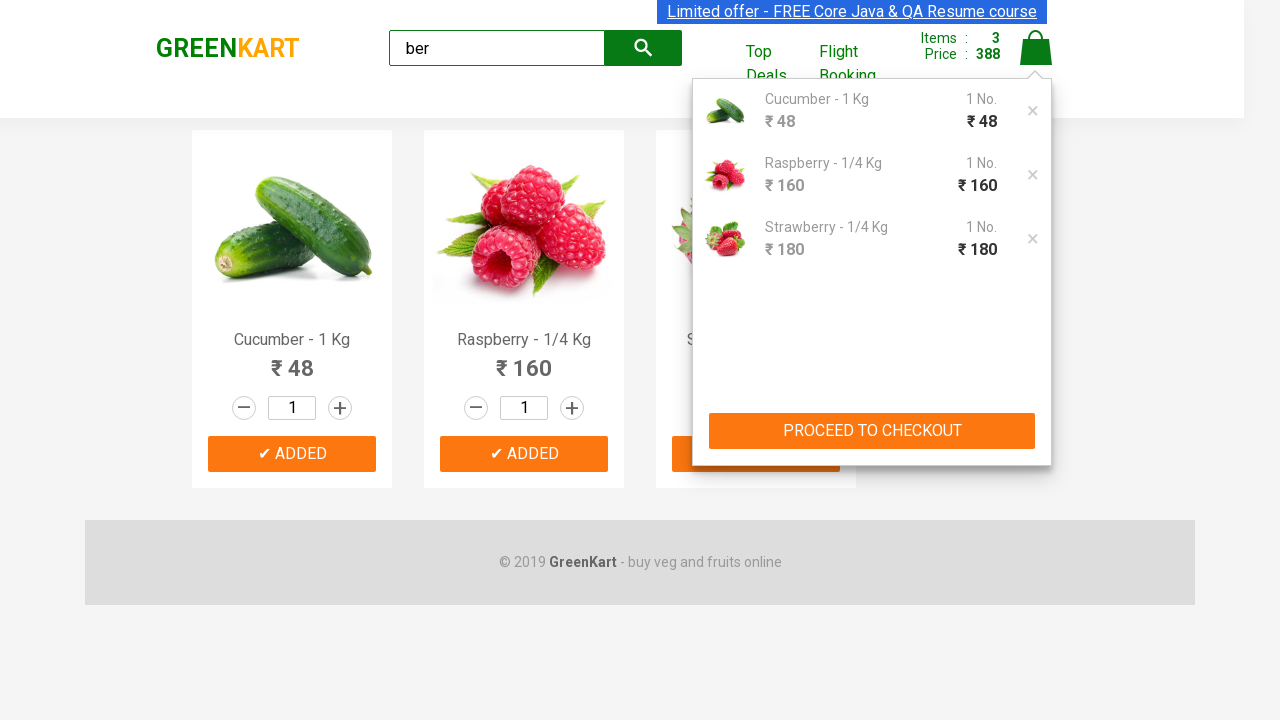

Entered promo code 'rahulshettyacademy' on .promoCode
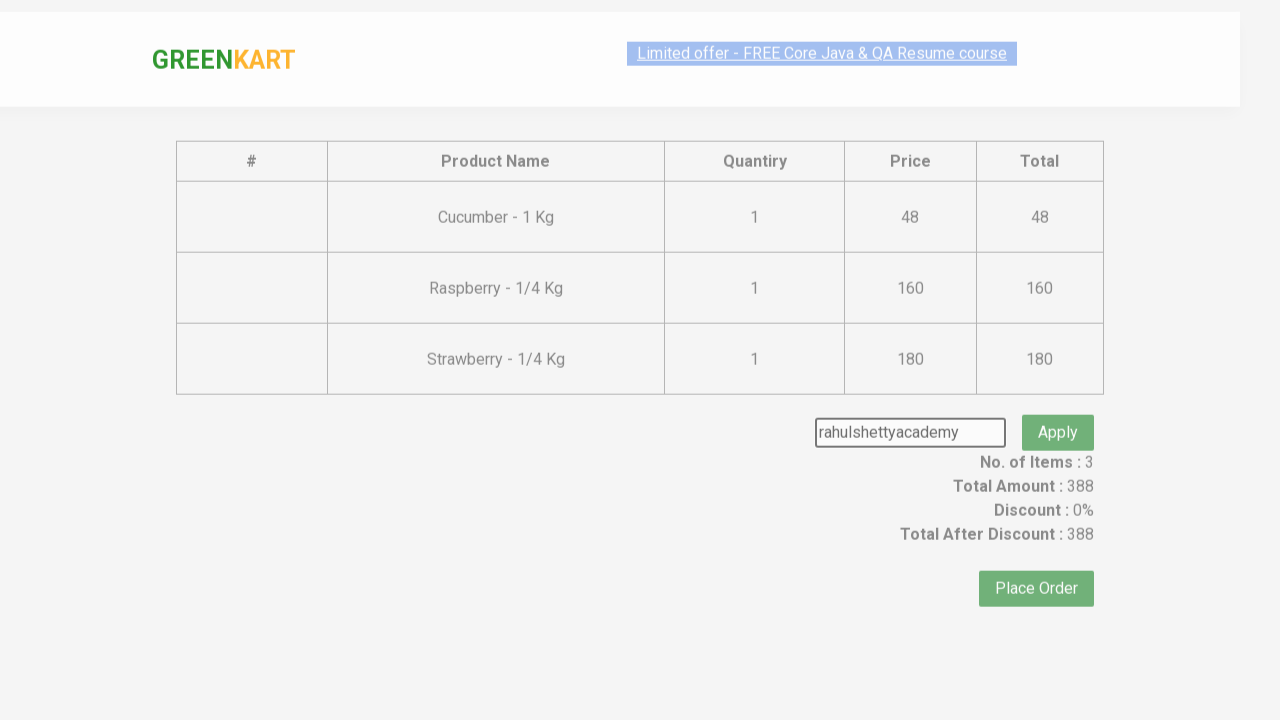

Clicked promo apply button at (1058, 406) on .promoBtn
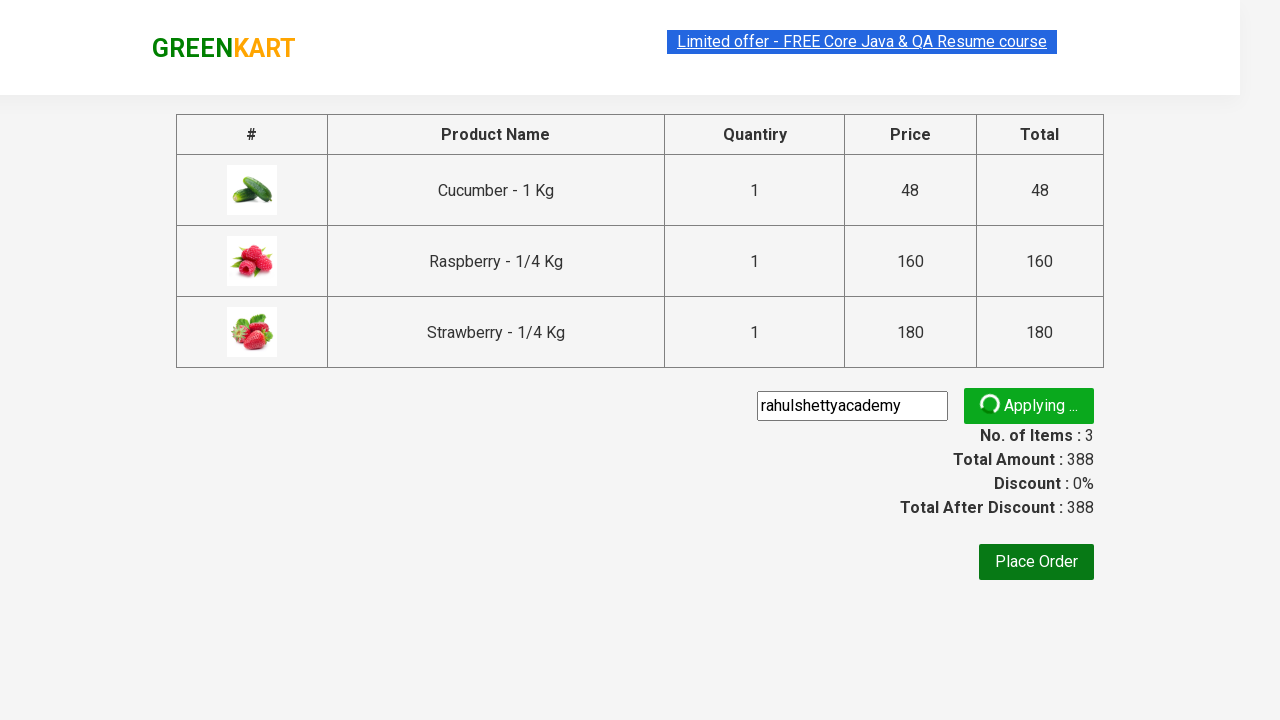

Promo code information appeared confirming application
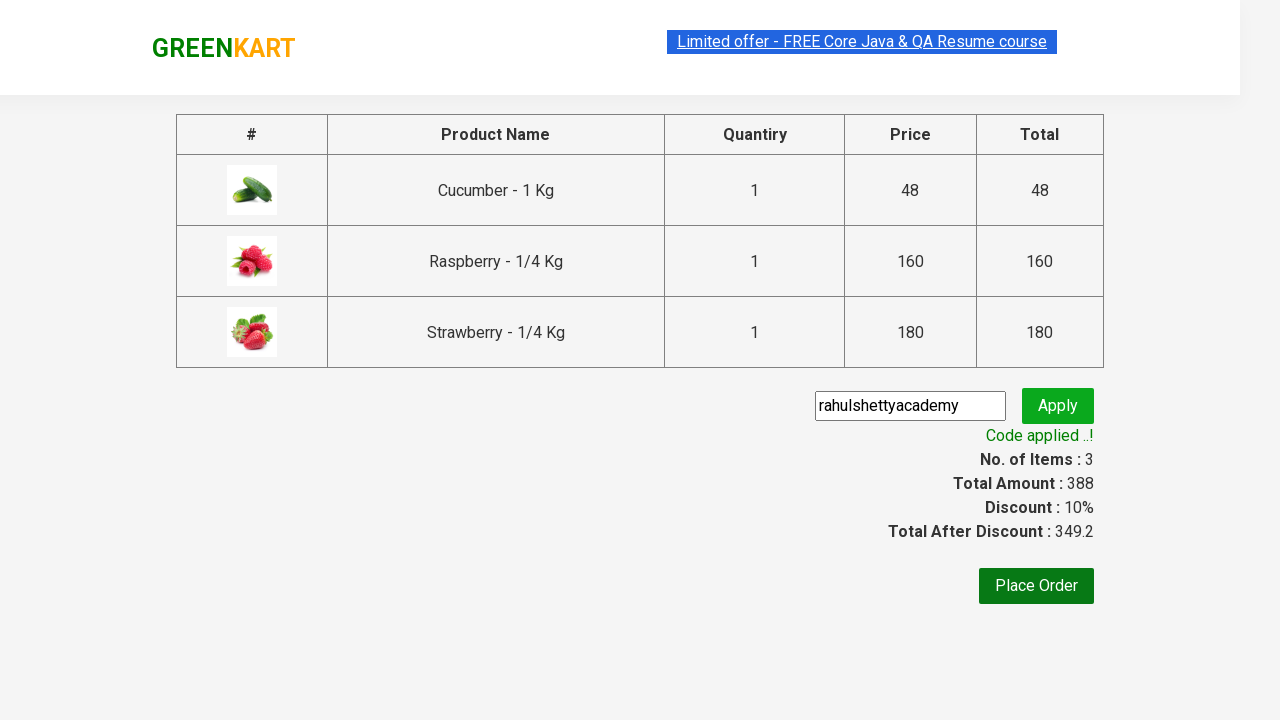

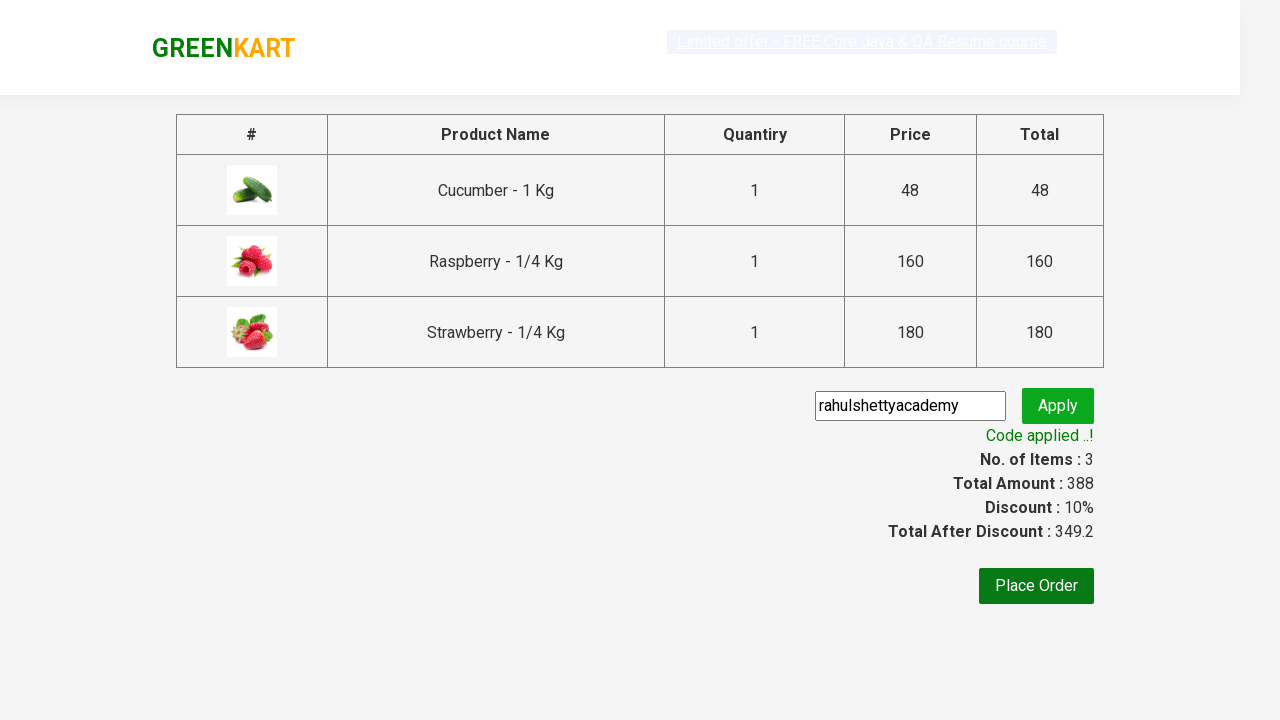